Tests window/tab switching functionality by navigating to a page, verifying its content, clicking a link that opens a new window, switching to the new window, and verifying the new window's title.

Starting URL: https://the-internet.herokuapp.com/windows

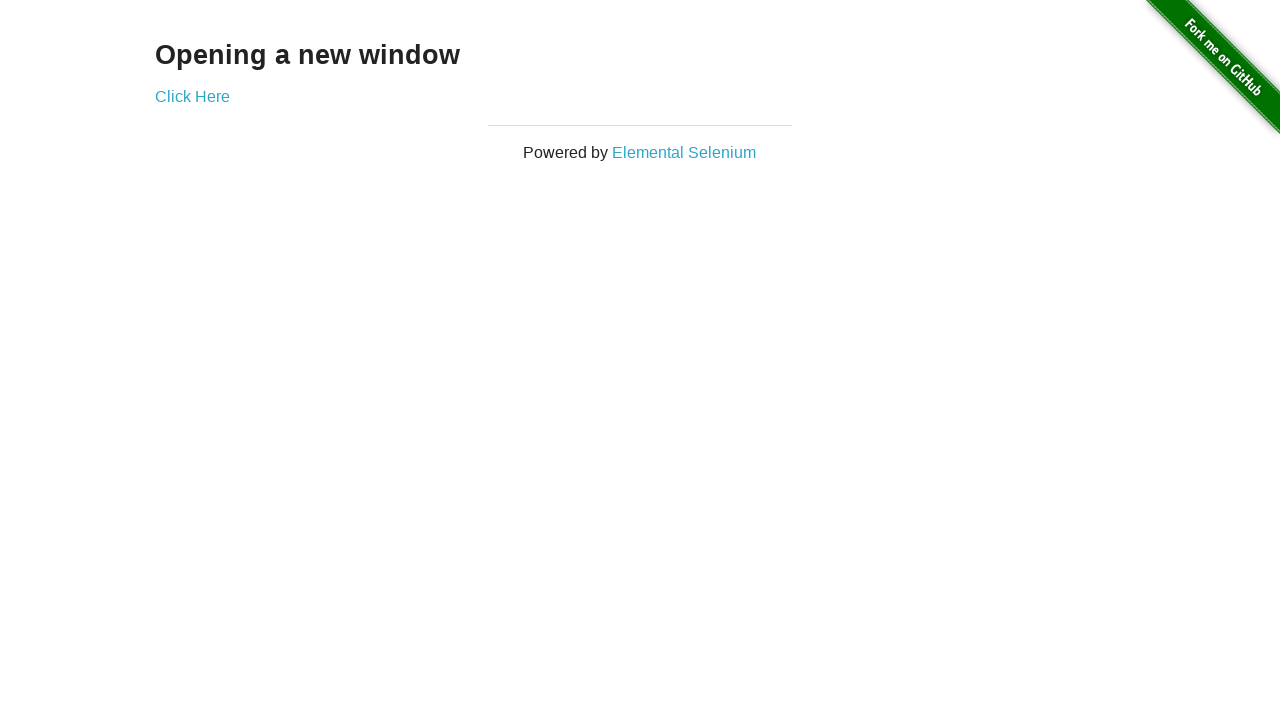

Located h3 element on the page
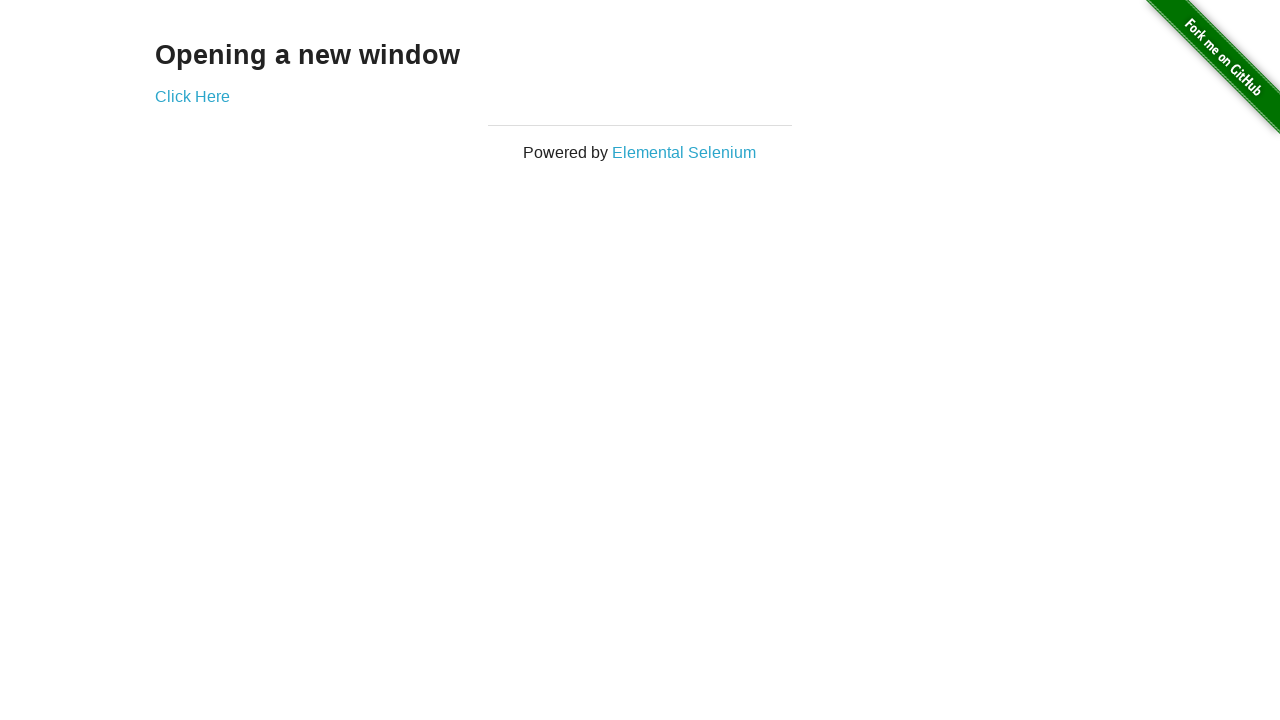

Verified h3 text is 'Opening a new window'
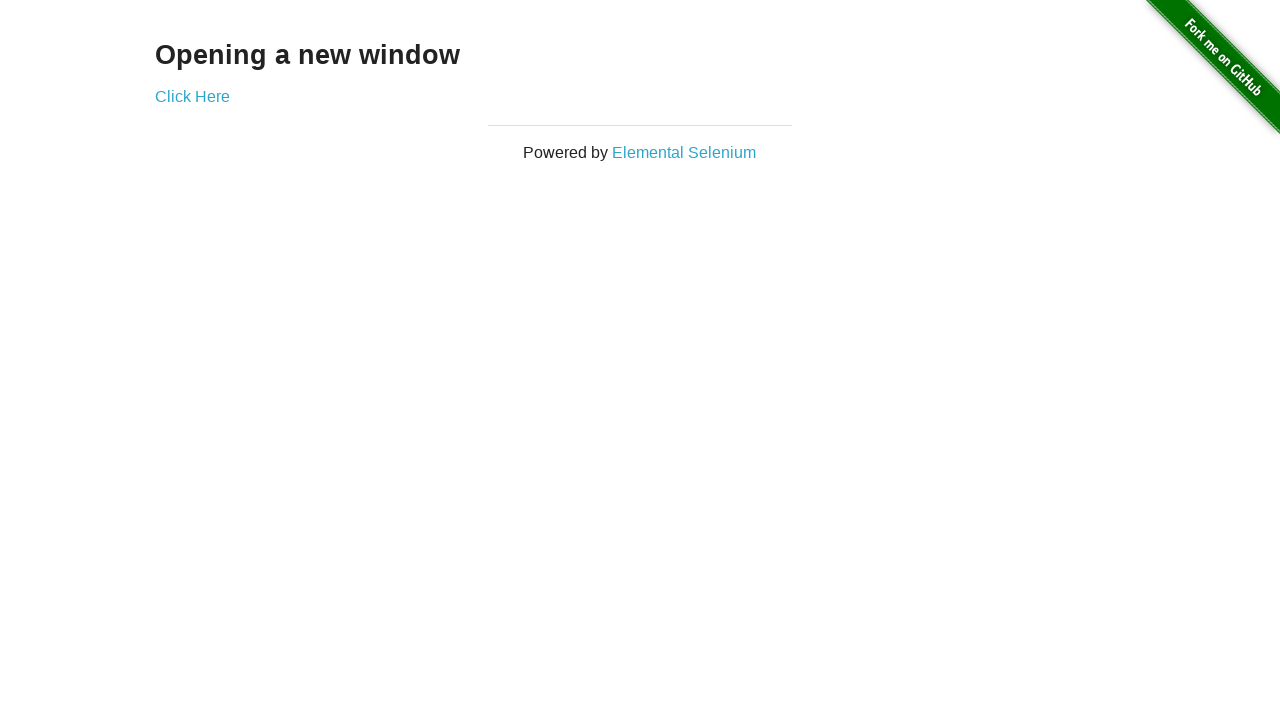

Verified page title is 'The Internet'
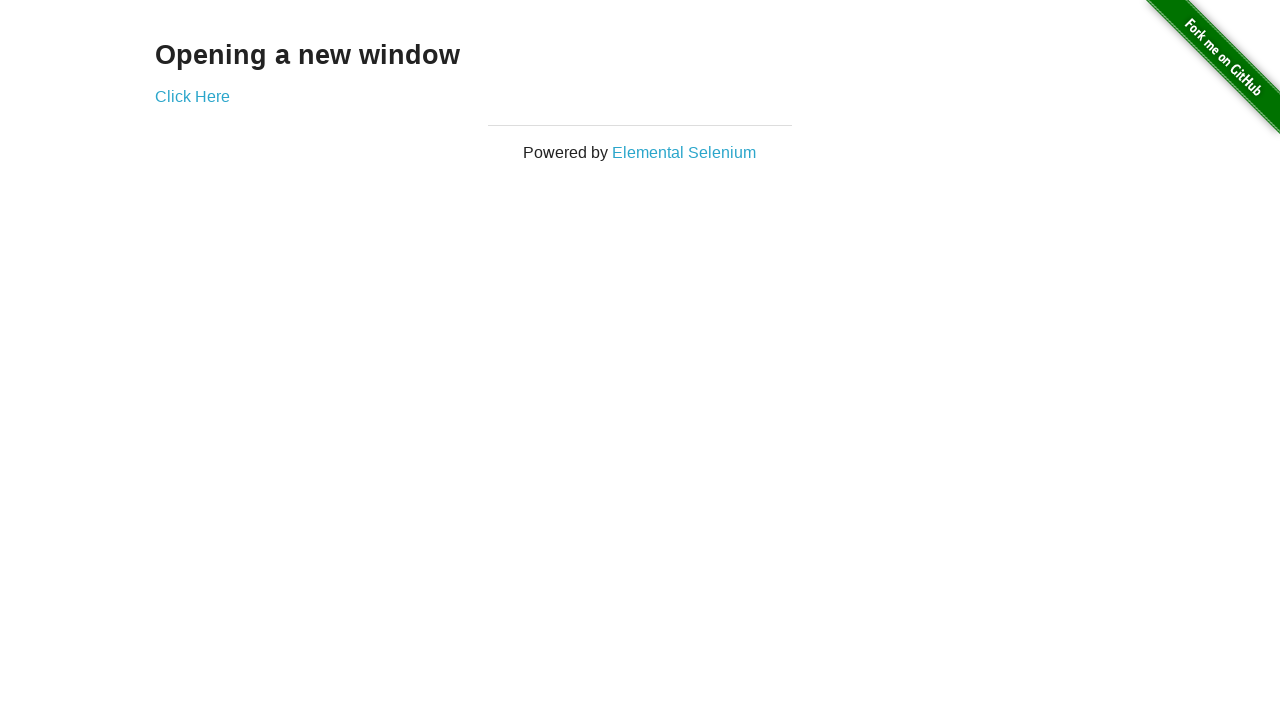

Clicked 'Click Here' link to open new window at (192, 96) on xpath=//*[text()='Click Here']
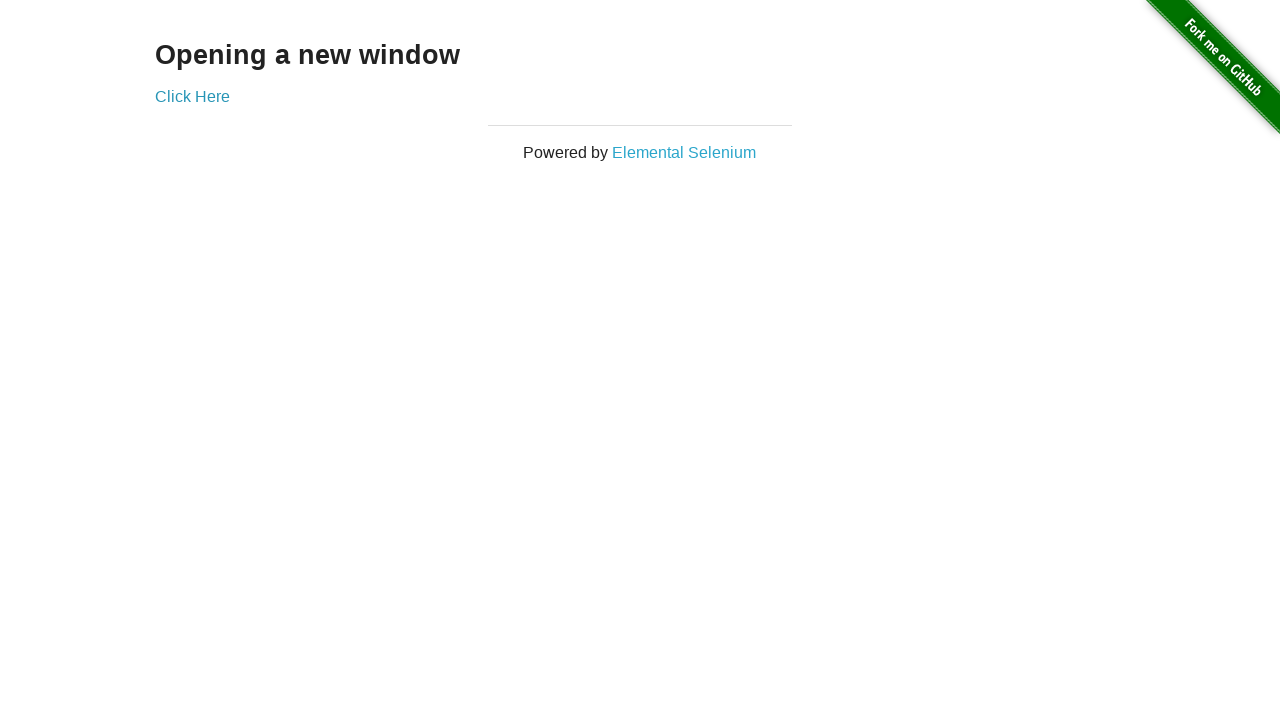

Captured new window/tab page object
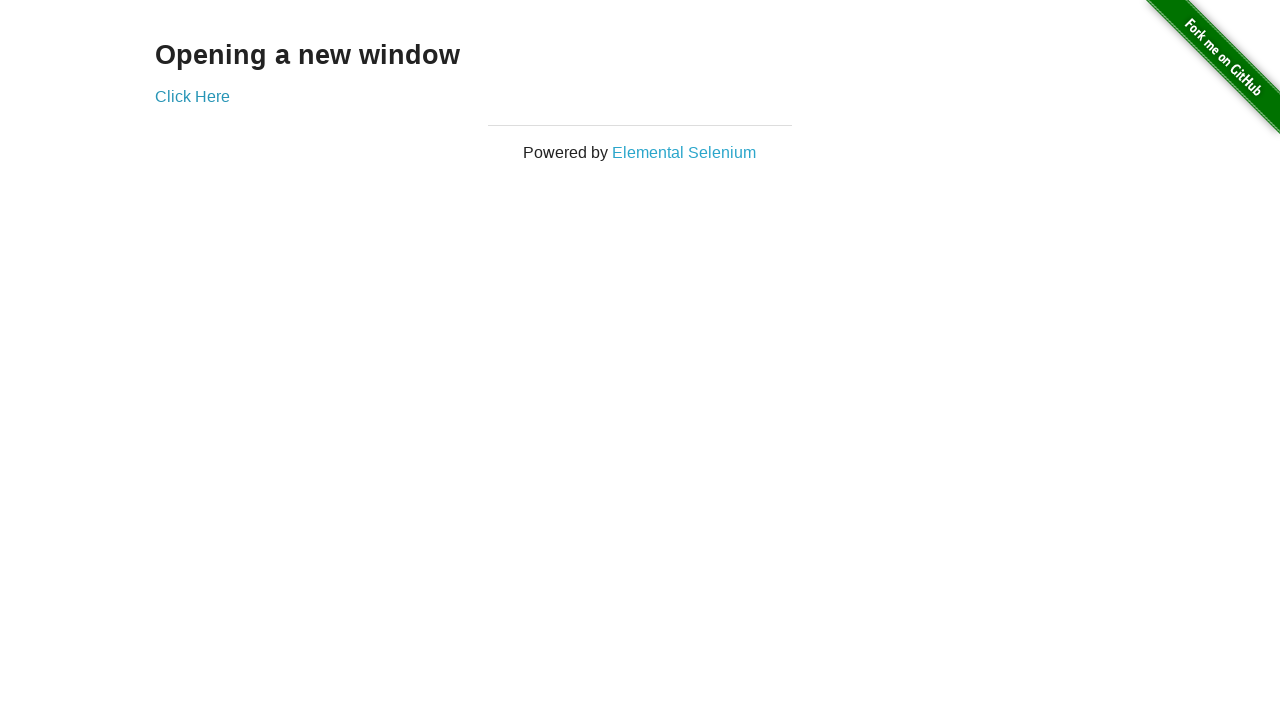

New page finished loading
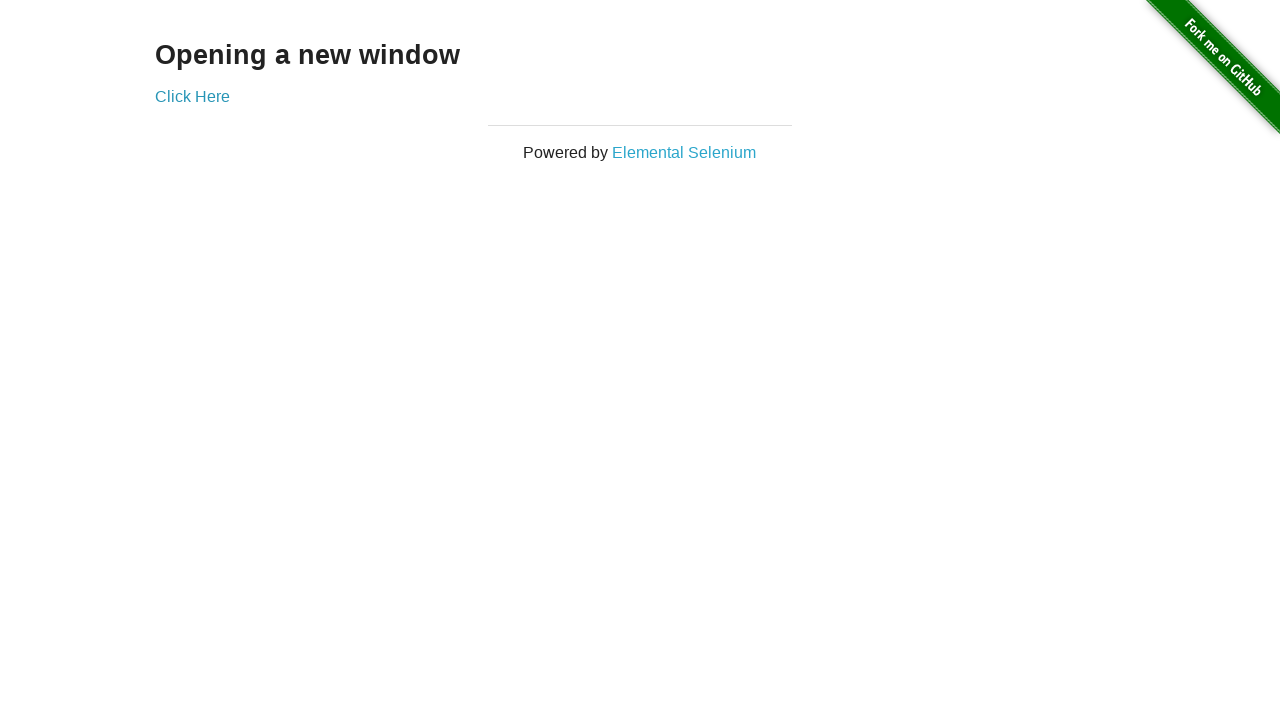

Verified new page title is 'New Window'
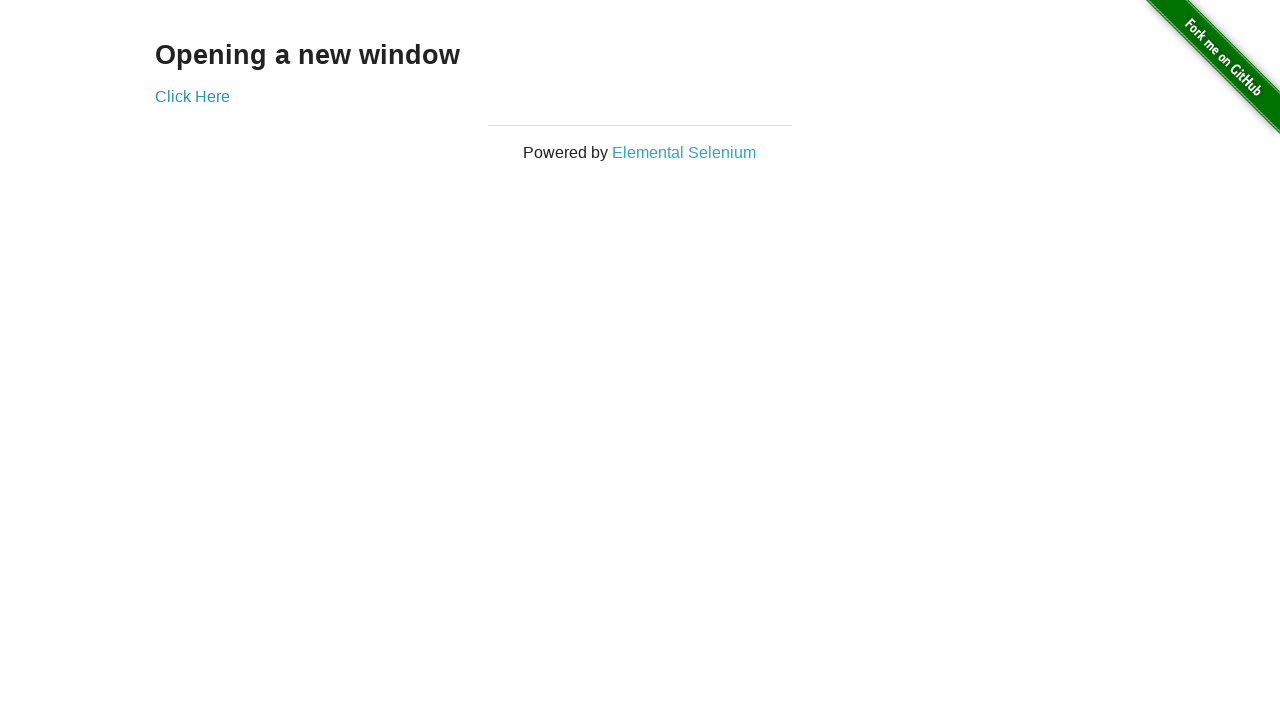

Located h3 element on new page
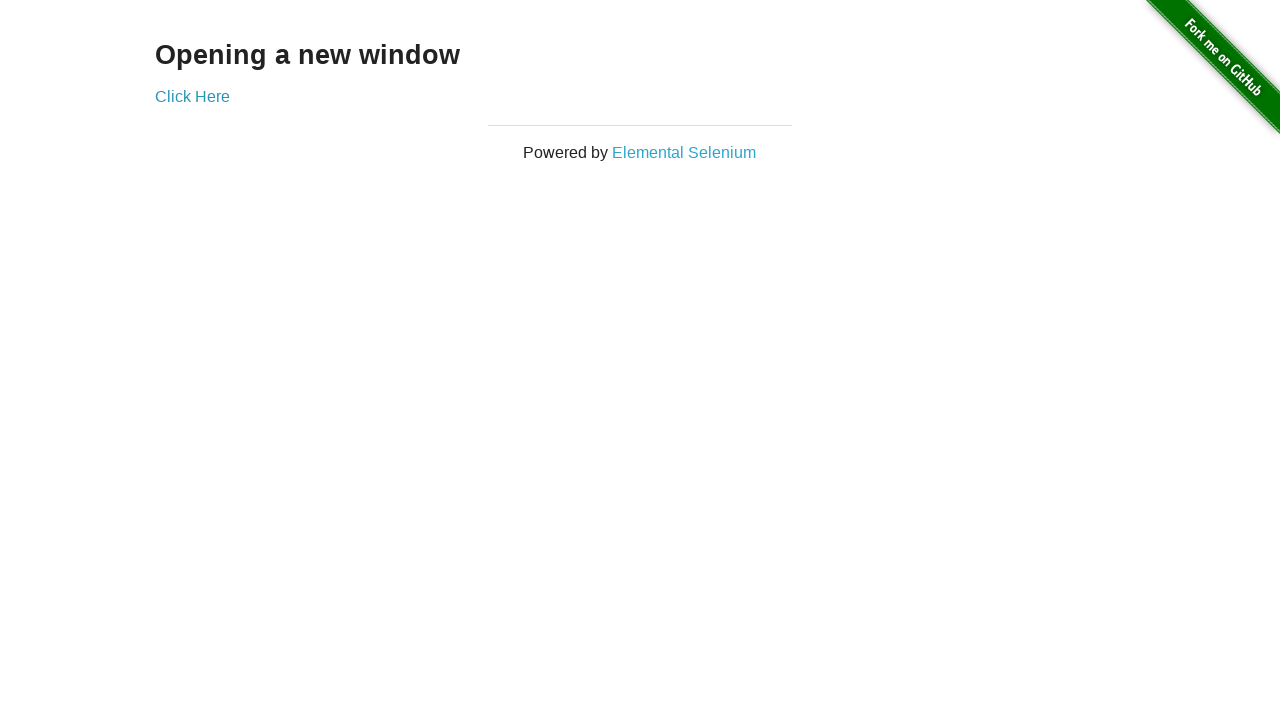

Verified h3 text on new page is 'New Window'
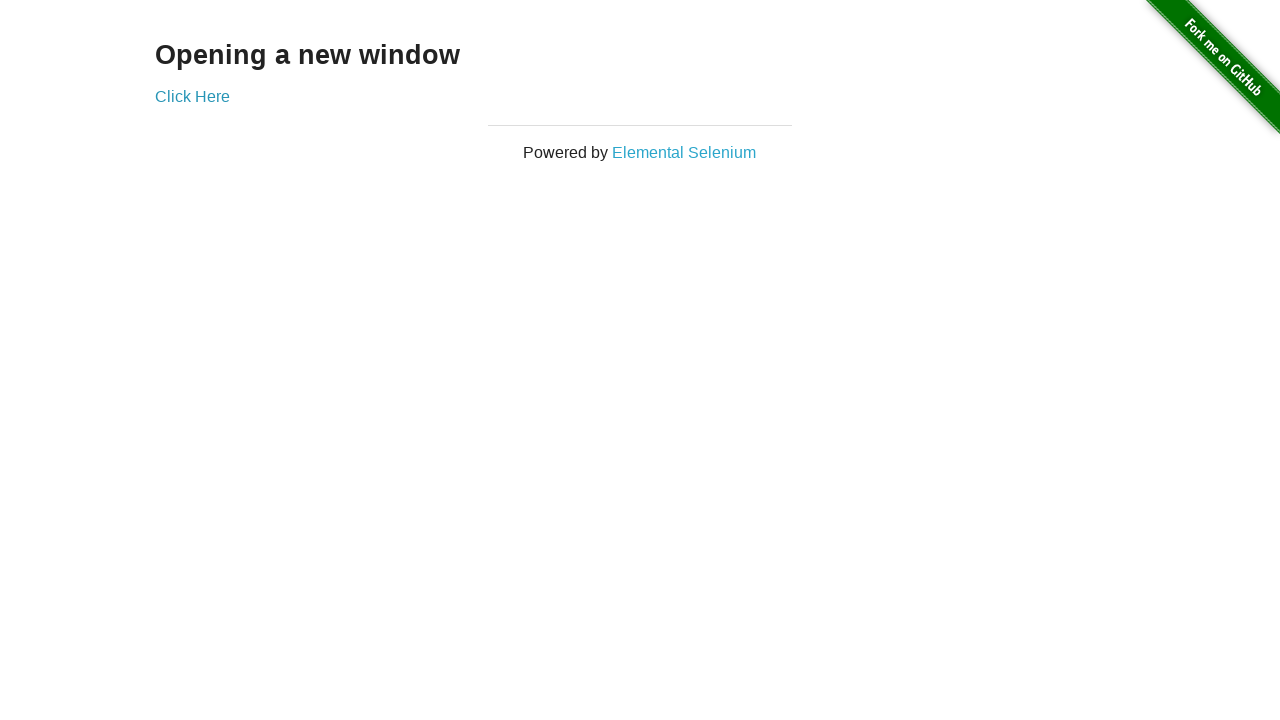

Switched back to original page
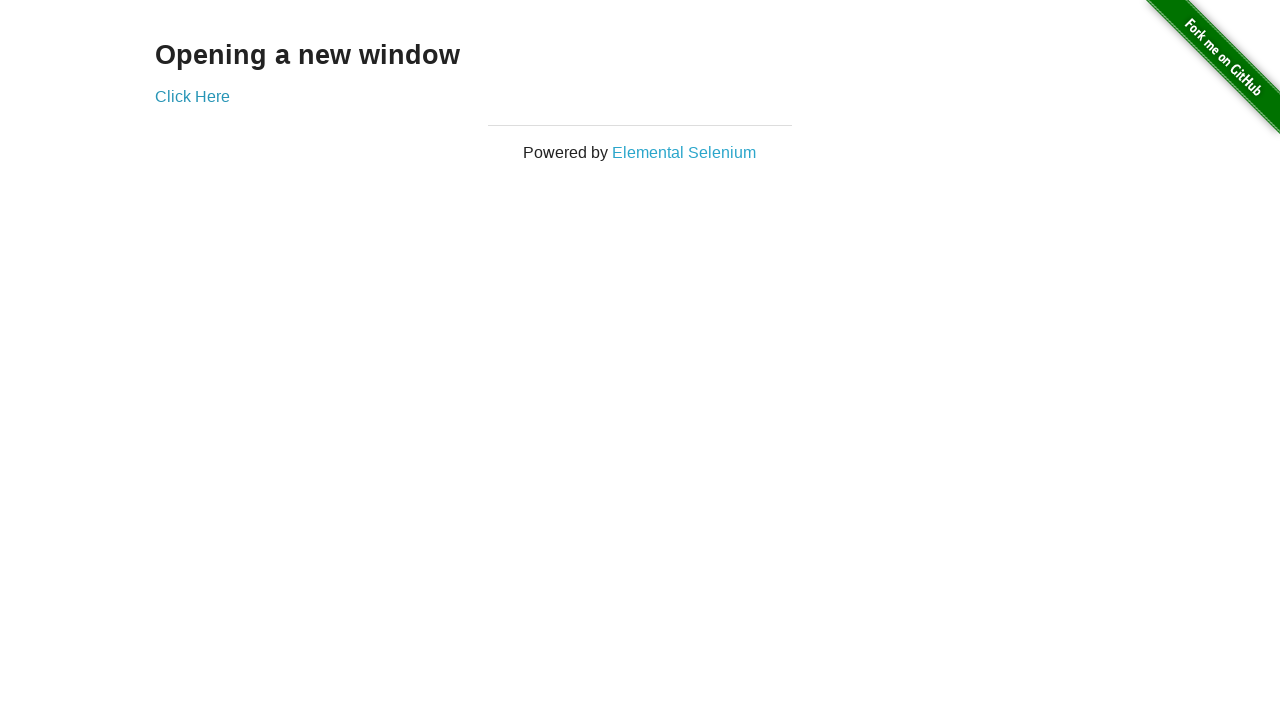

Verified original page title is still 'The Internet'
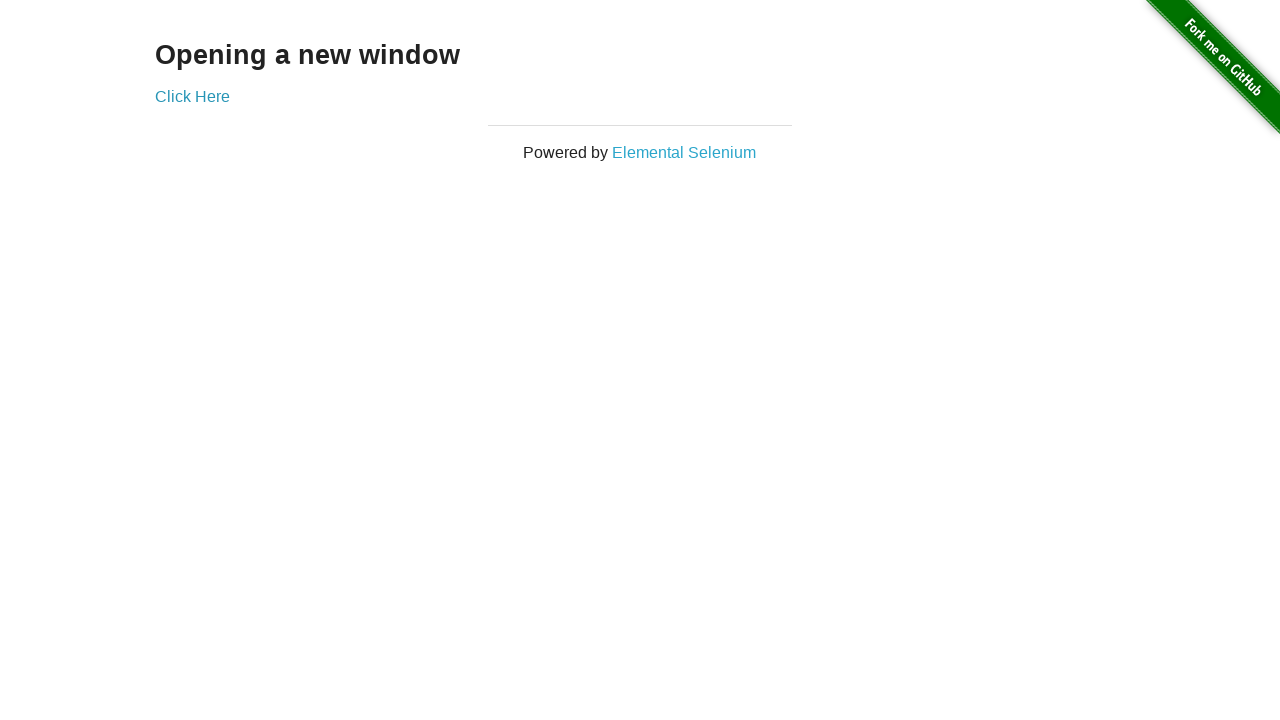

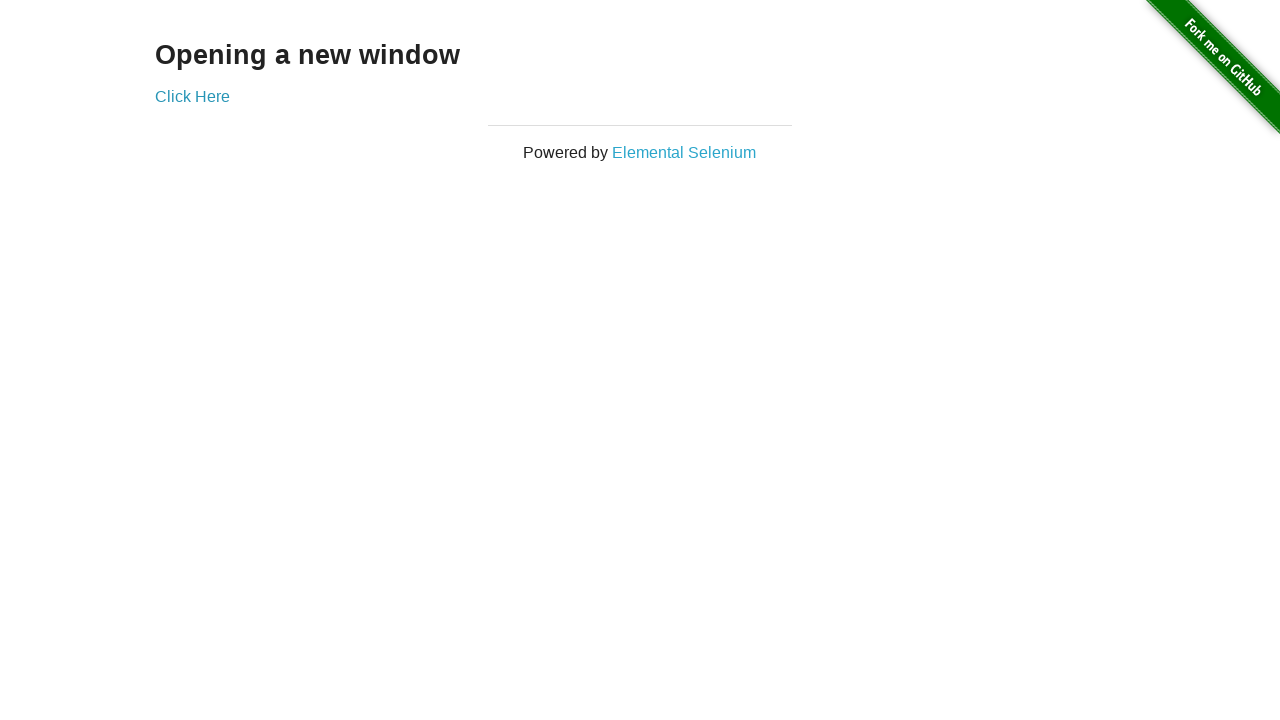